Tests sorting a data table in descending order by clicking the dues column header twice (without using element attributes)

Starting URL: http://the-internet.herokuapp.com/tables

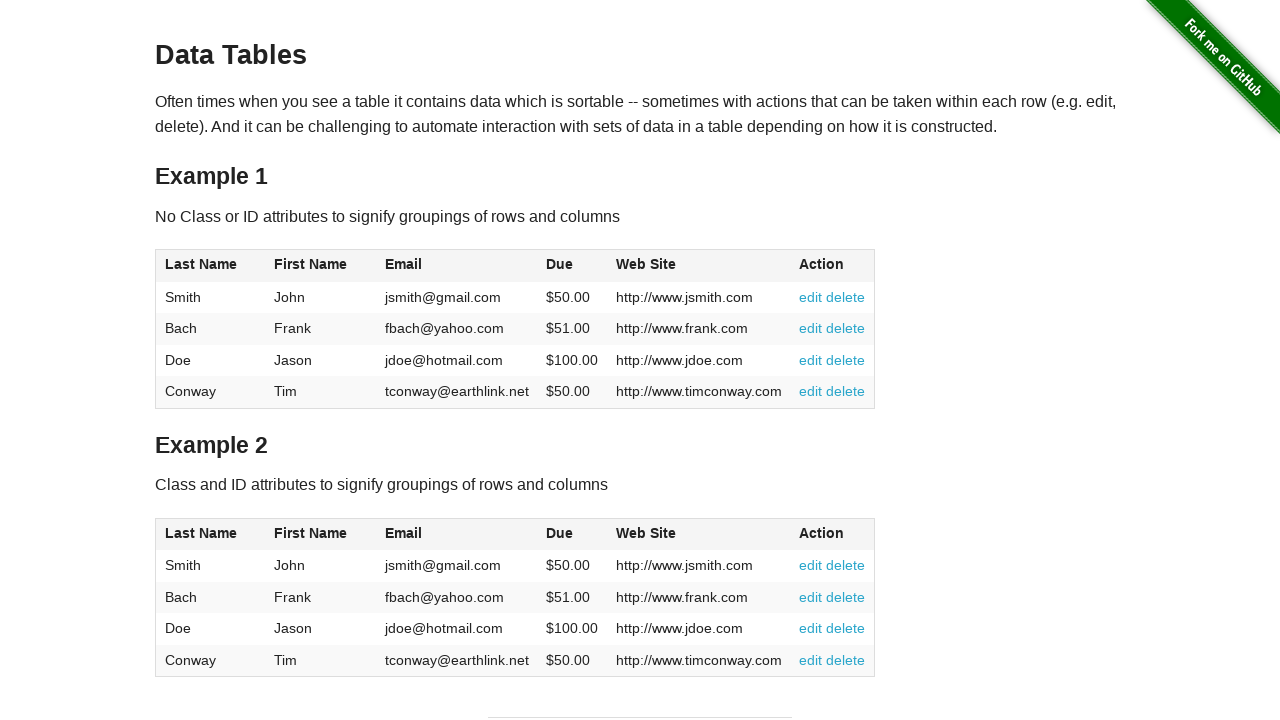

Clicked dues column header for ascending order at (572, 266) on #table1 thead tr th:nth-of-type(4)
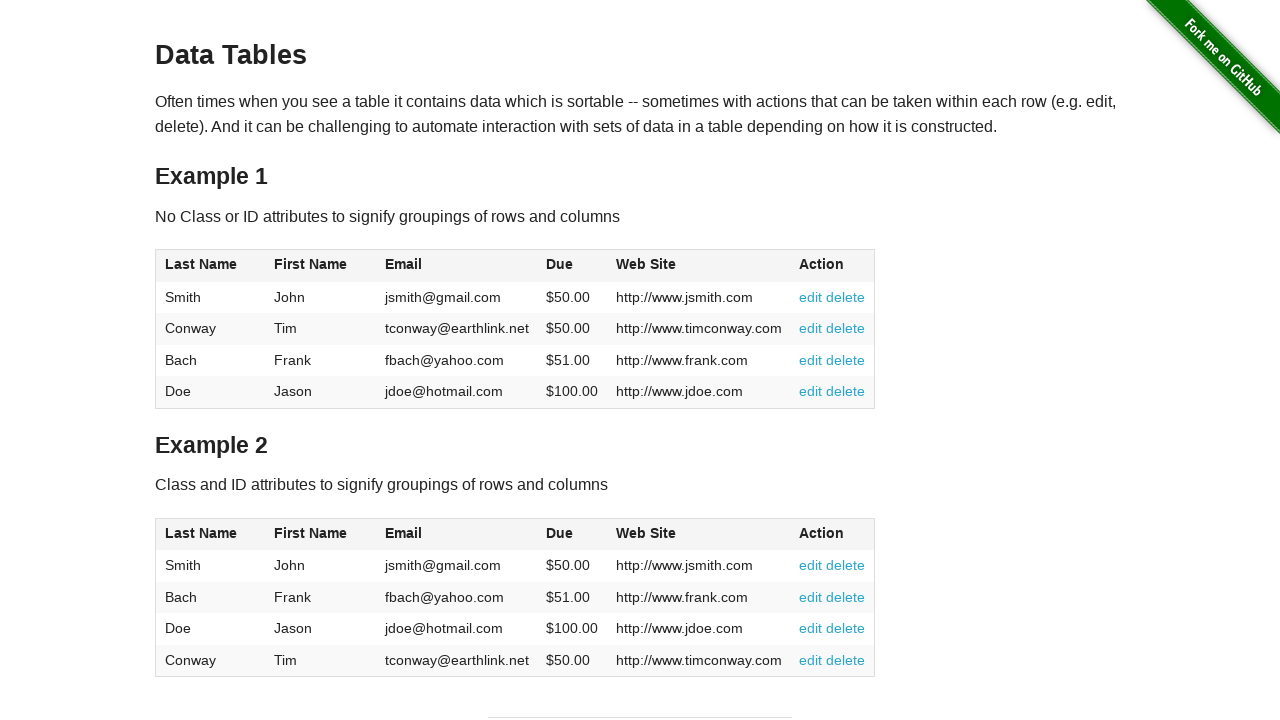

Clicked dues column header again for descending order at (572, 266) on #table1 thead tr th:nth-of-type(4)
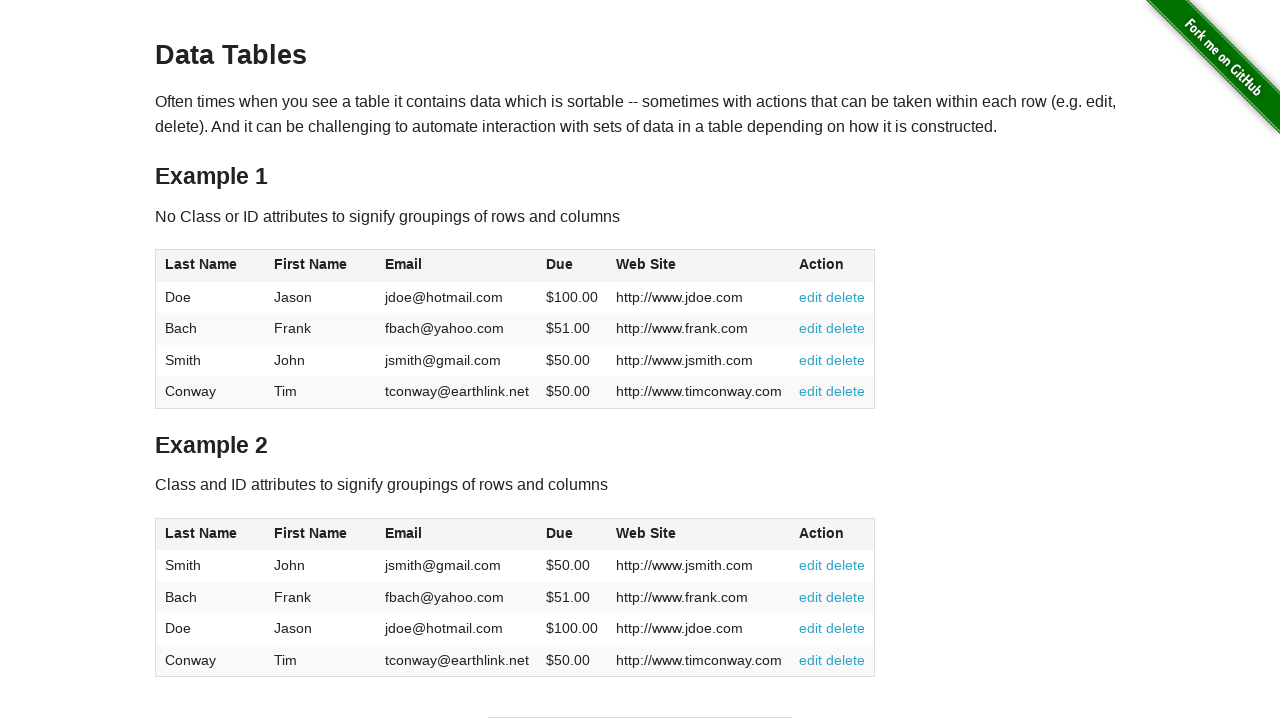

Waited for dues column data to load in descending order
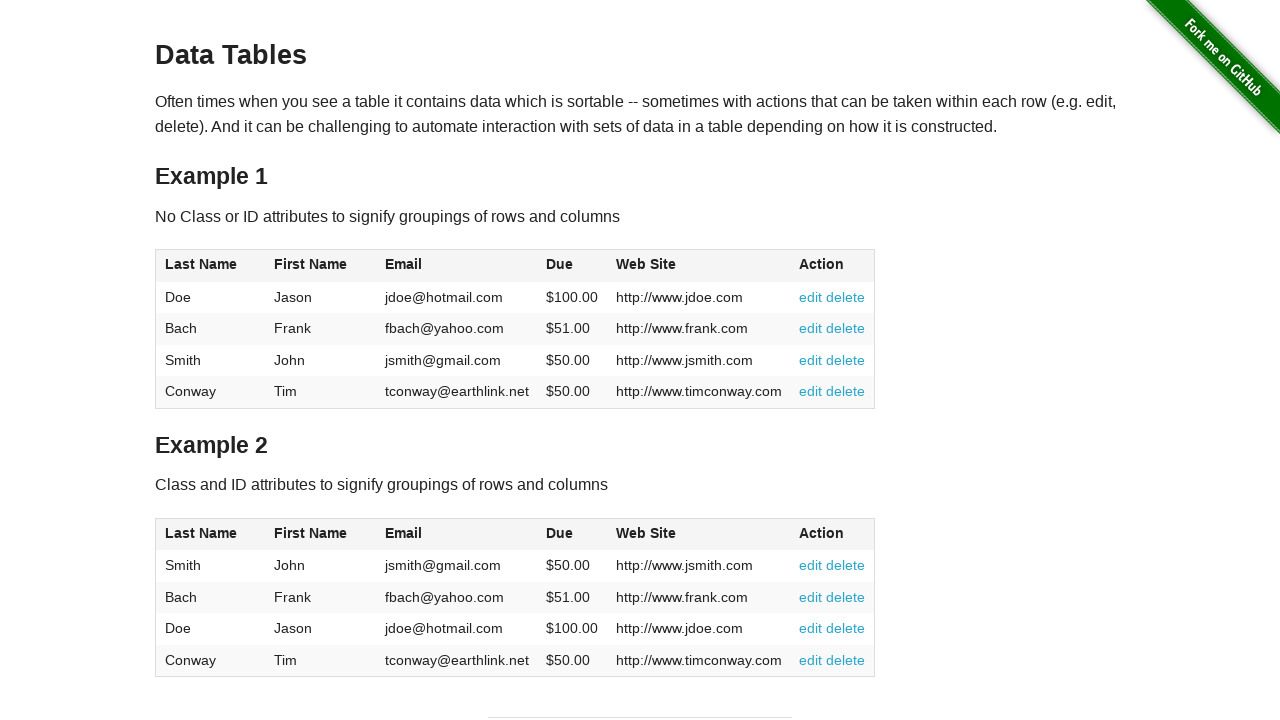

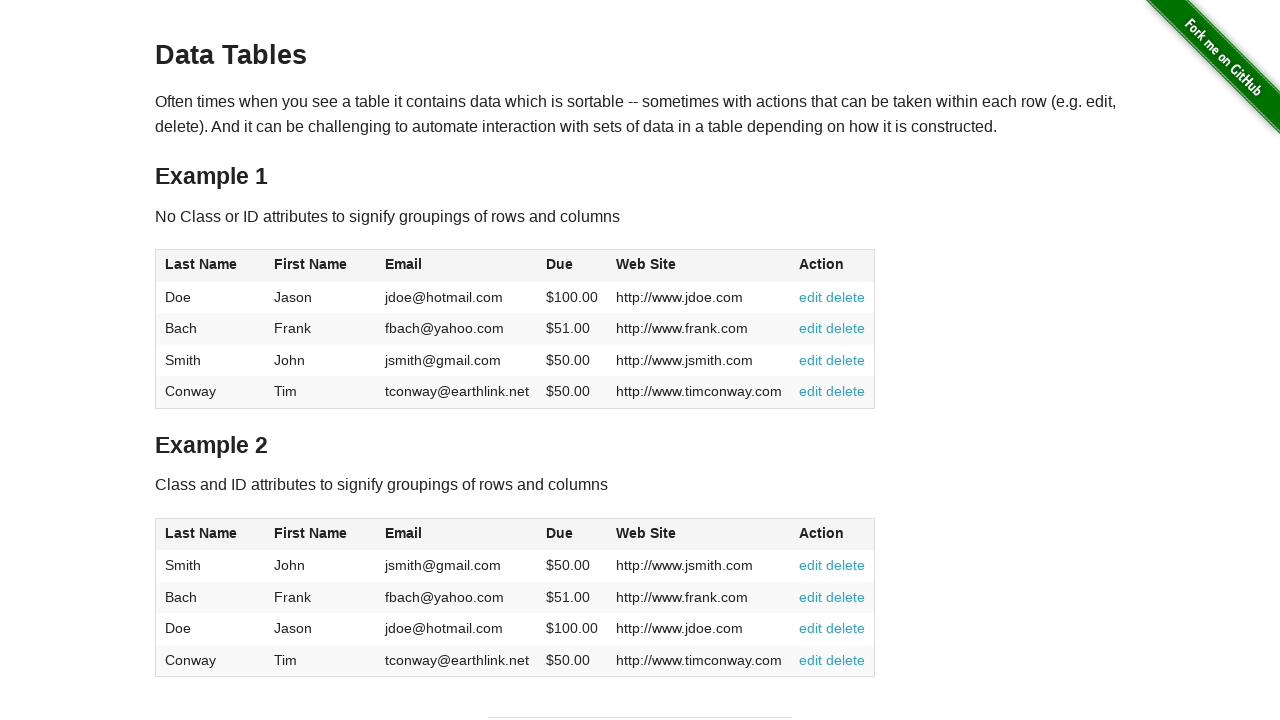